Demonstrates injecting jQuery Growl notifications into a page for visual debugging by loading jQuery, jQuery Growl library and styles, then displaying various notification messages on the page.

Starting URL: http://the-internet.herokuapp.com

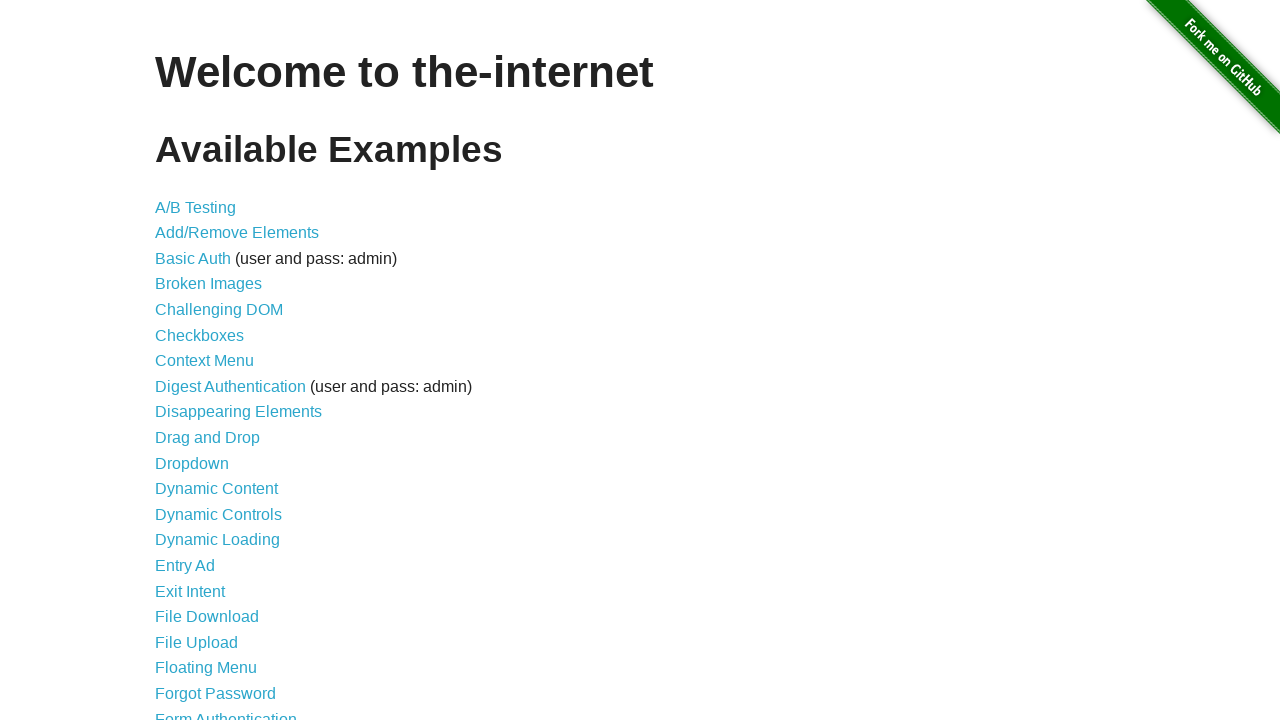

Injected jQuery library into page if not already present
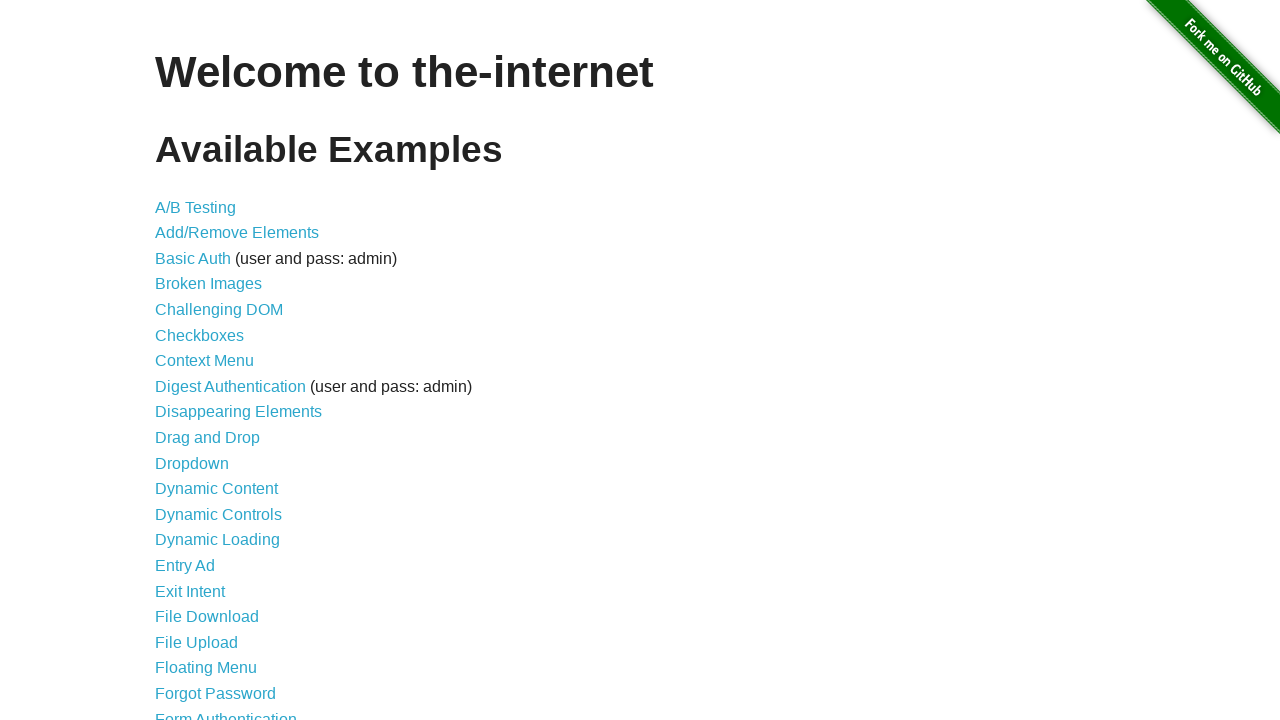

jQuery library loaded successfully
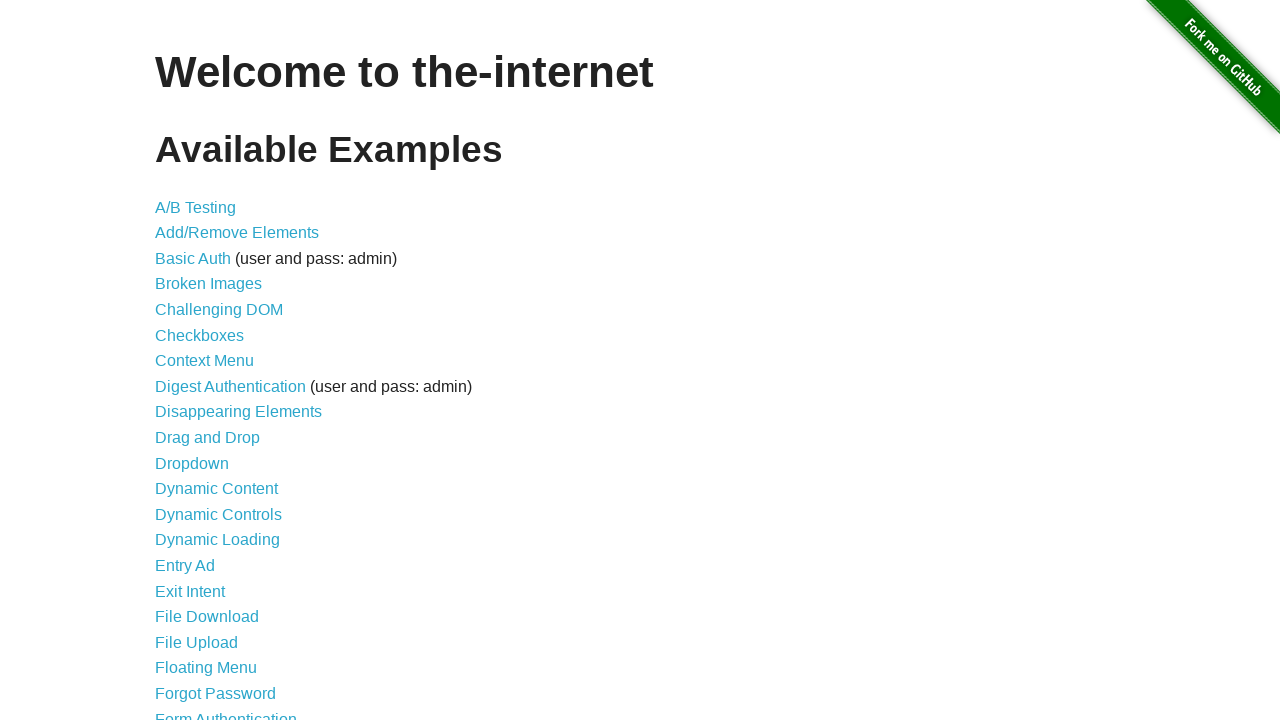

Injected jQuery Growl library script
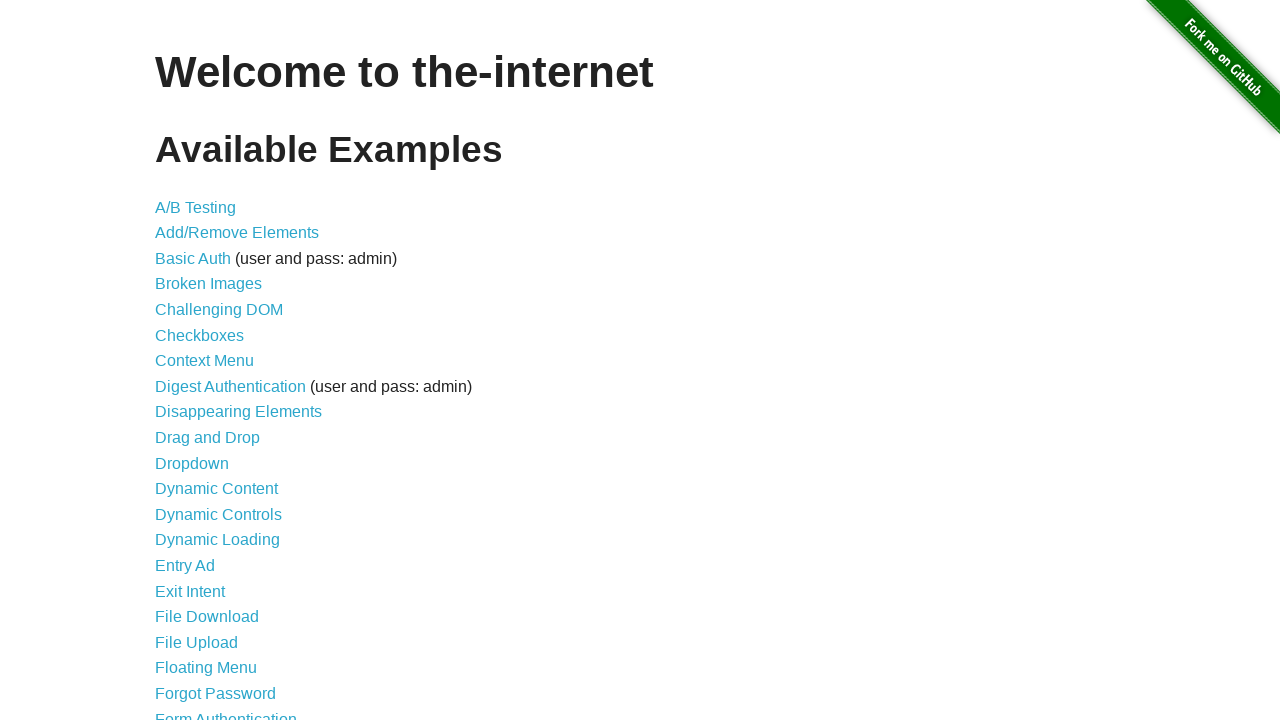

Injected jQuery Growl CSS styles
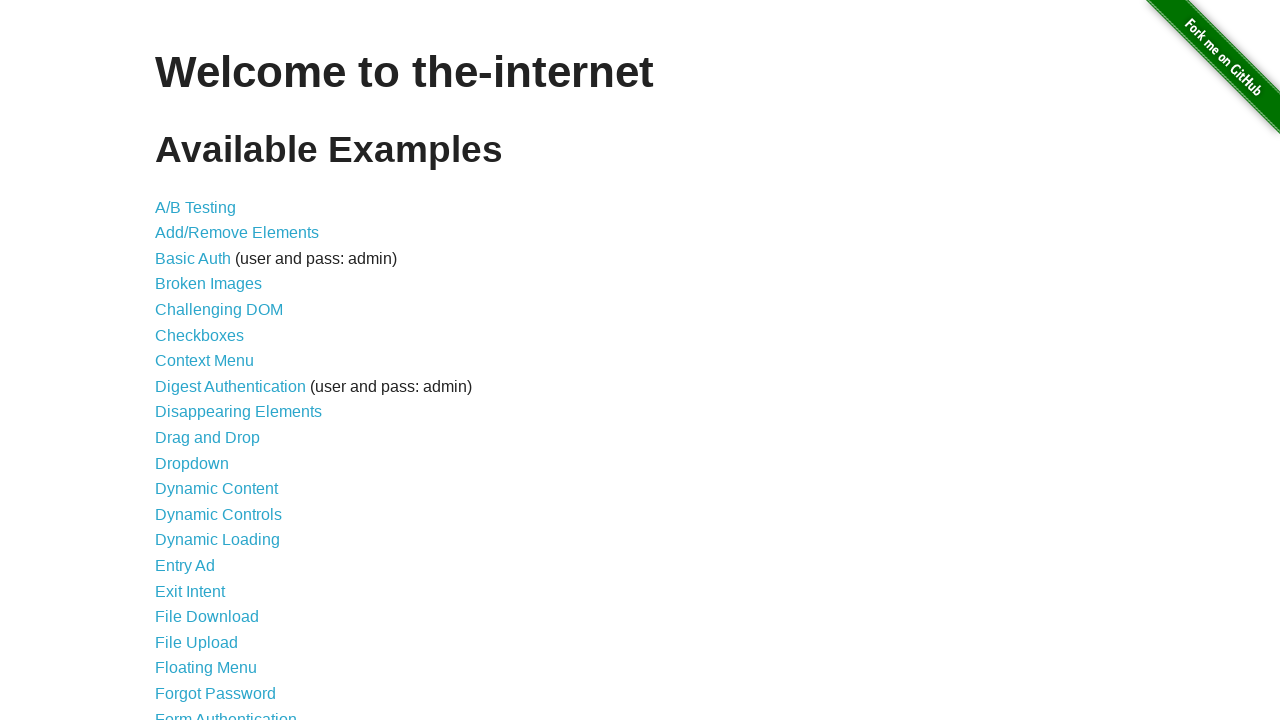

jQuery Growl library loaded and ready
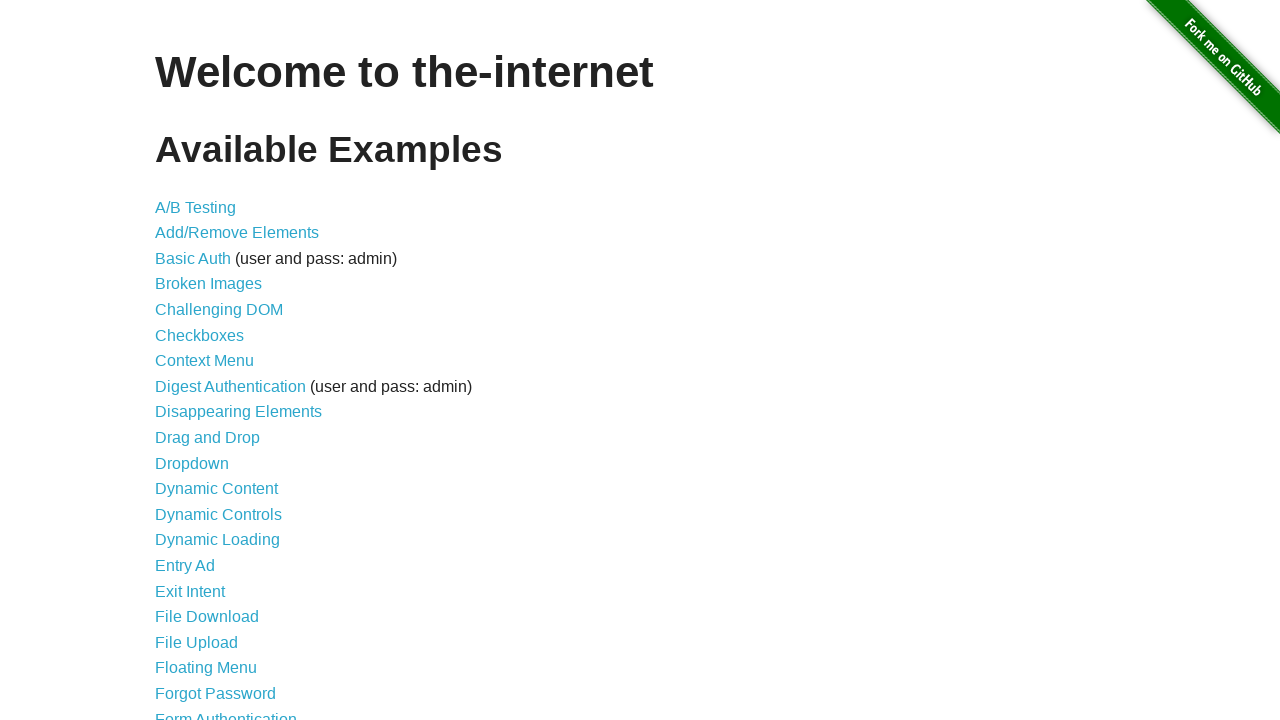

Displayed plain jQuery Growl notification with title 'GET' and message '/'
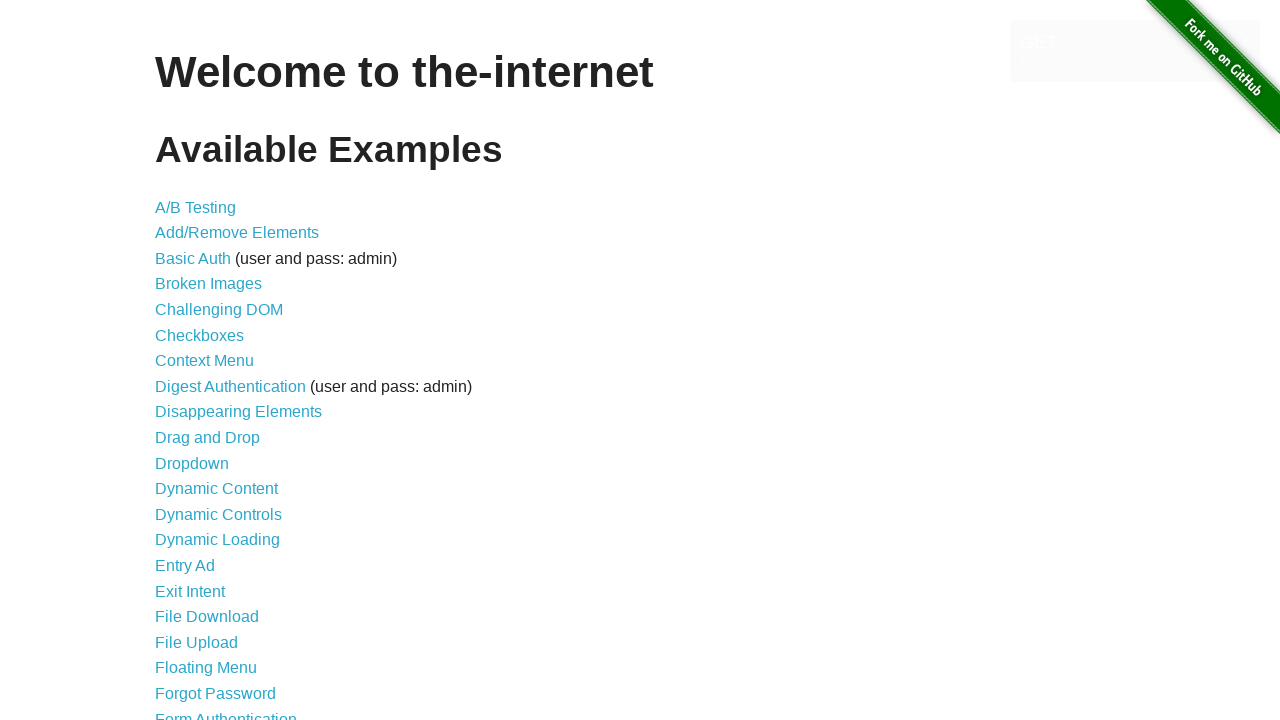

Displayed error notification with red Growl styling
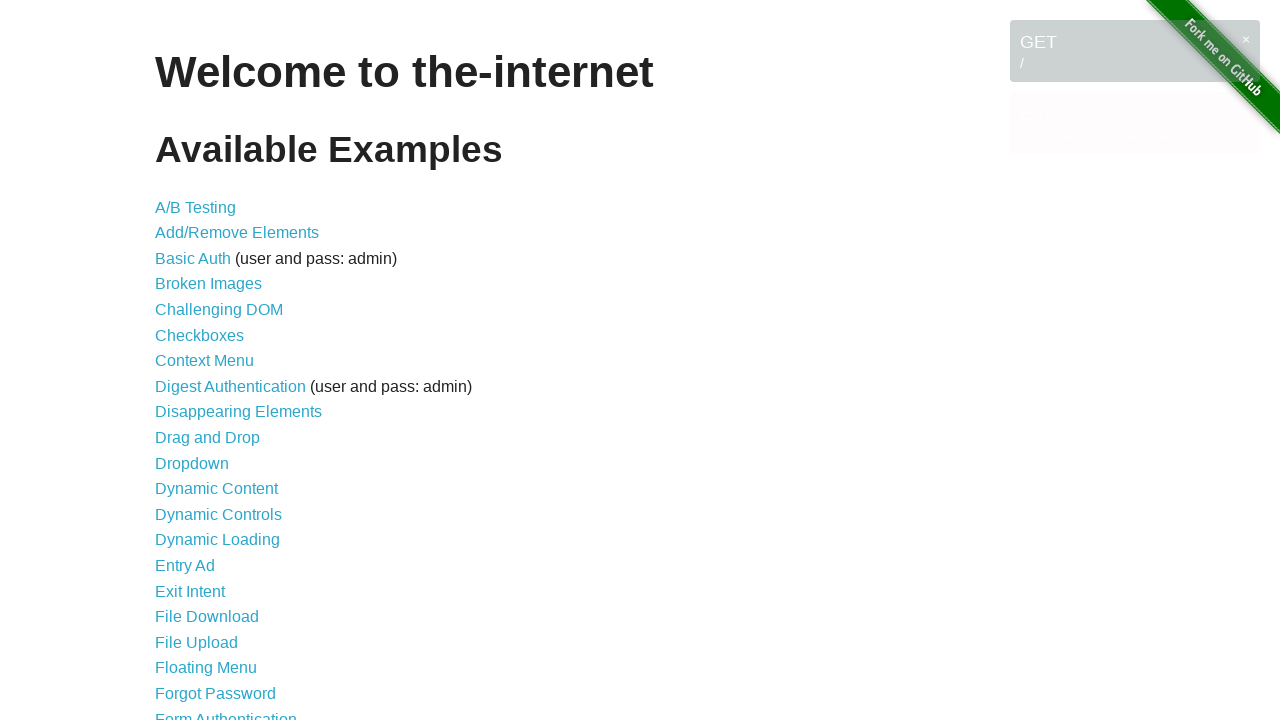

Displayed notice notification
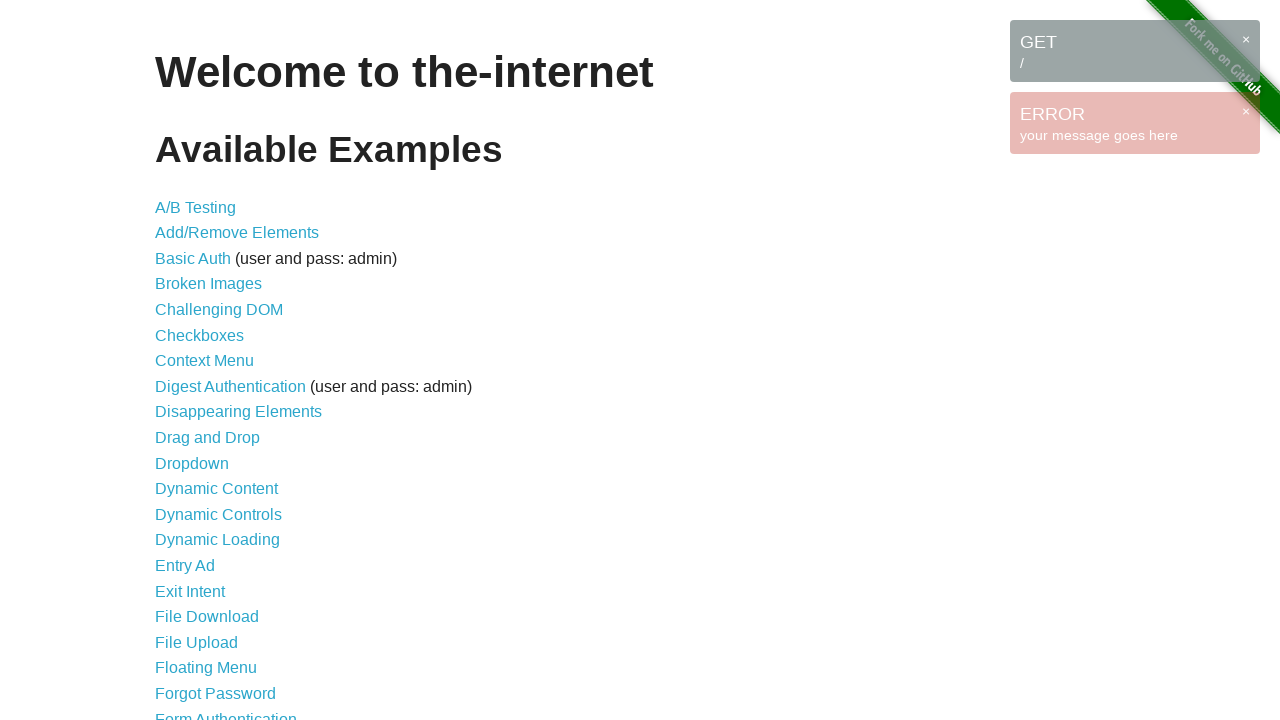

Displayed warning notification
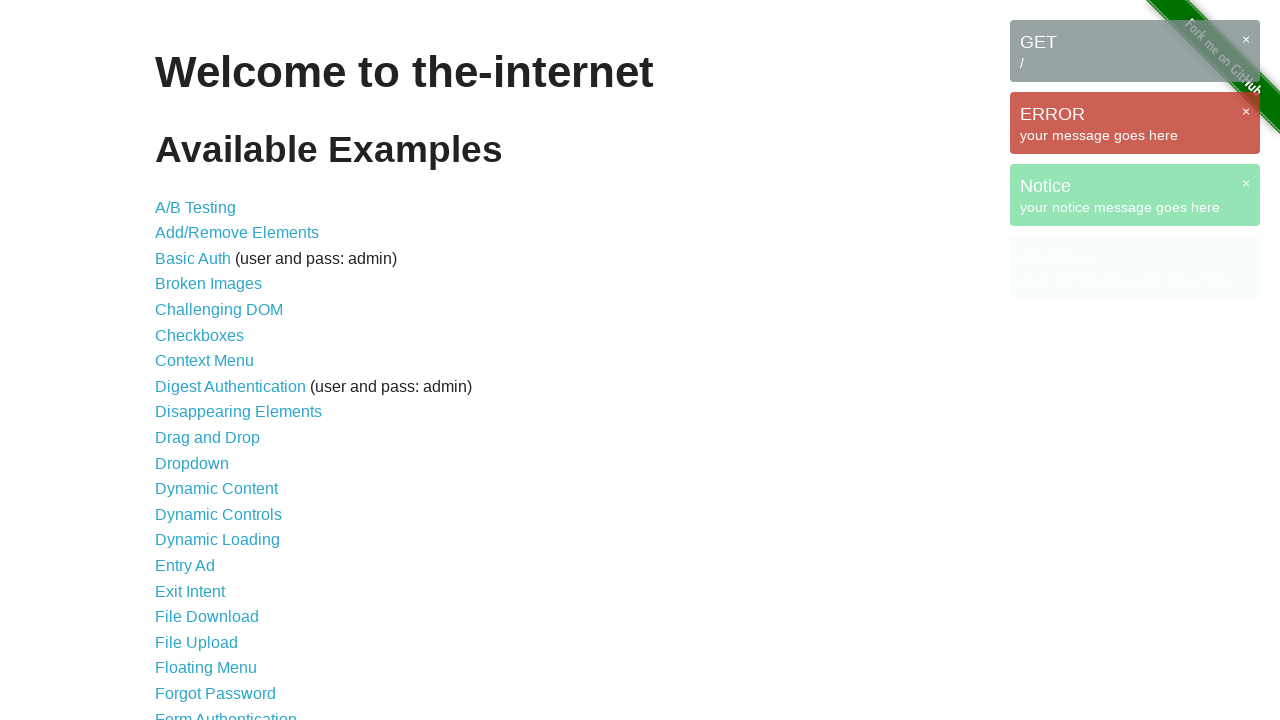

Growl notification elements appeared on page
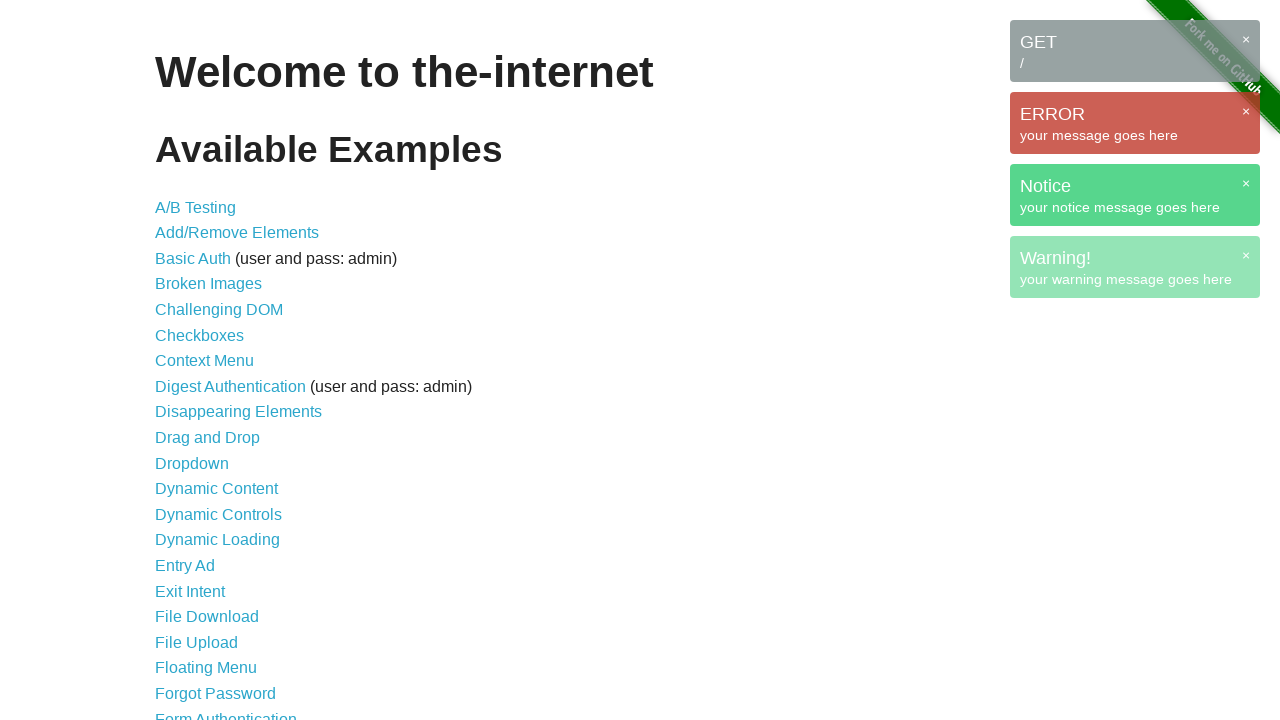

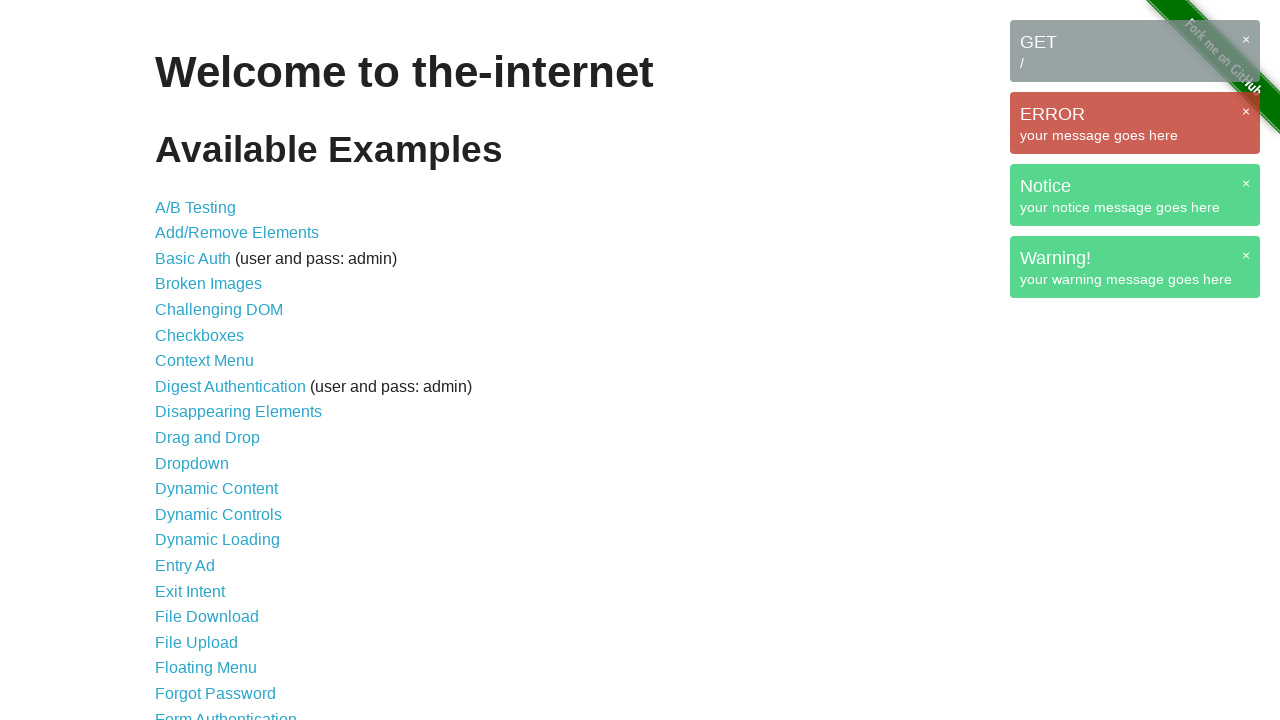